Tests dropdown selection functionality by clicking on a dropdown and selecting the "Highest to lowest" sorting option

Starting URL: https://www.bstackdemo.com/

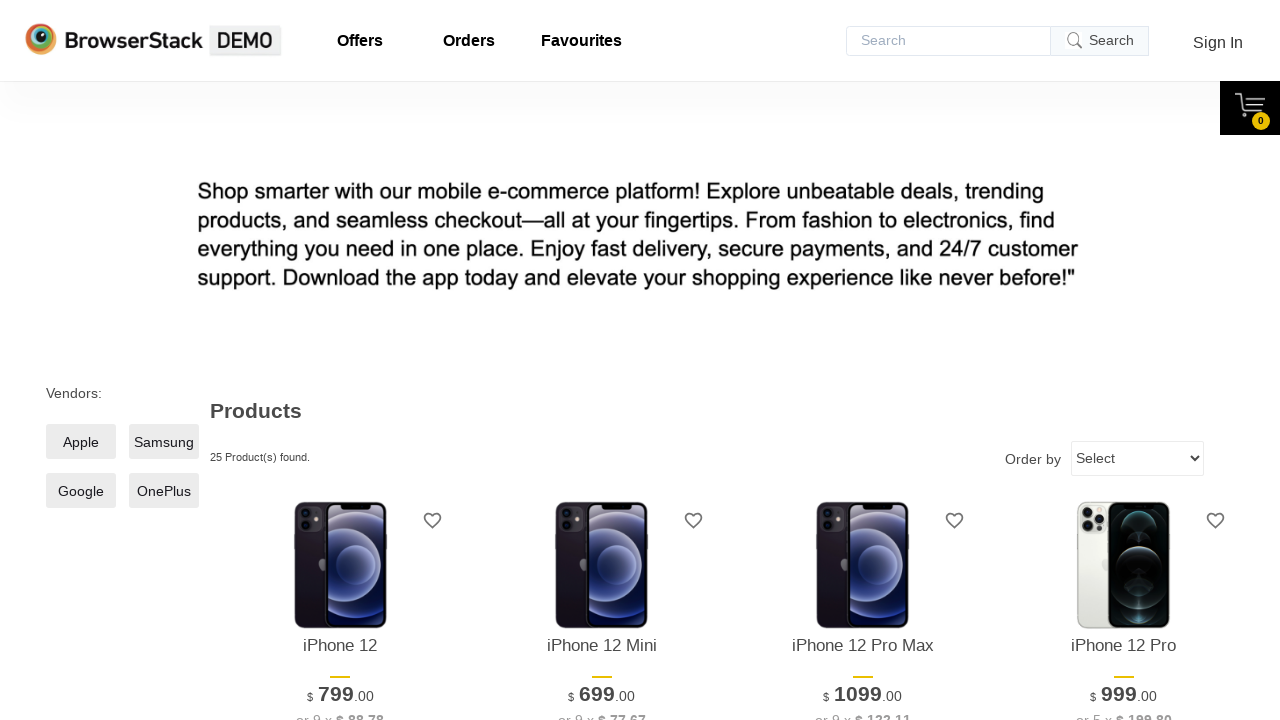

Clicked on the dropdown to open sorting options at (1138, 458) on select
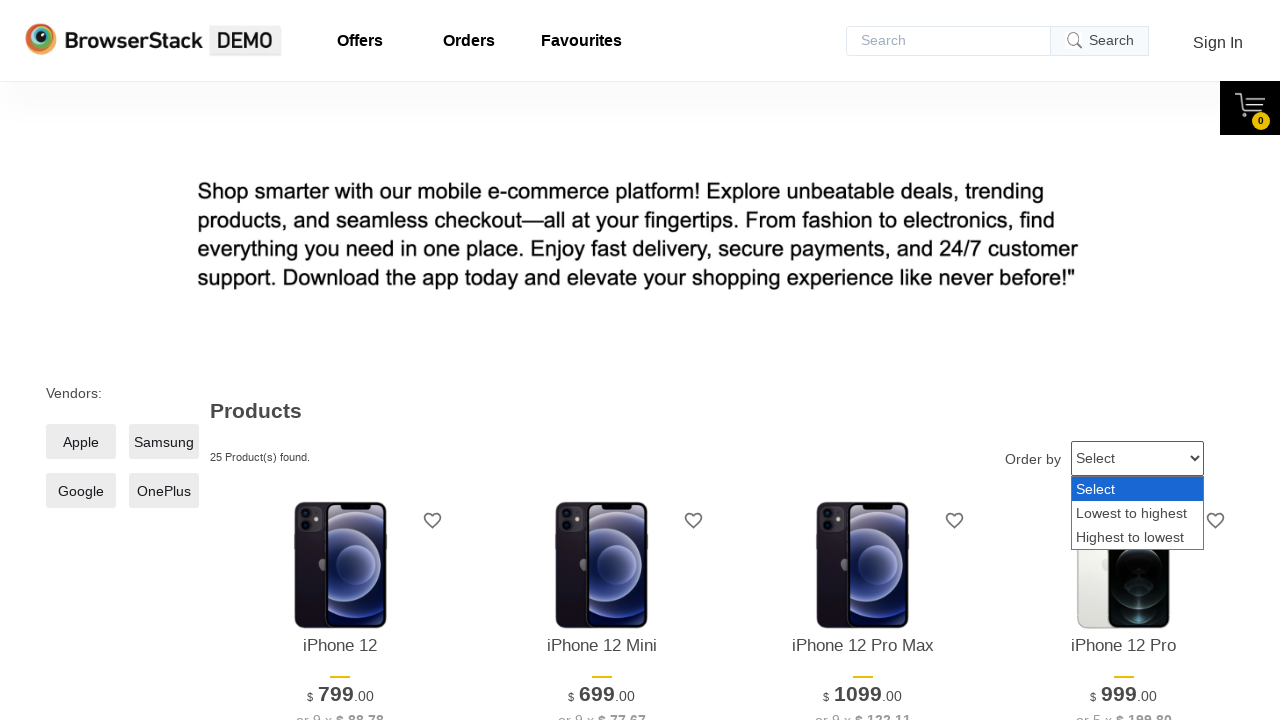

Selected 'Highest to lowest' sorting option from dropdown on select
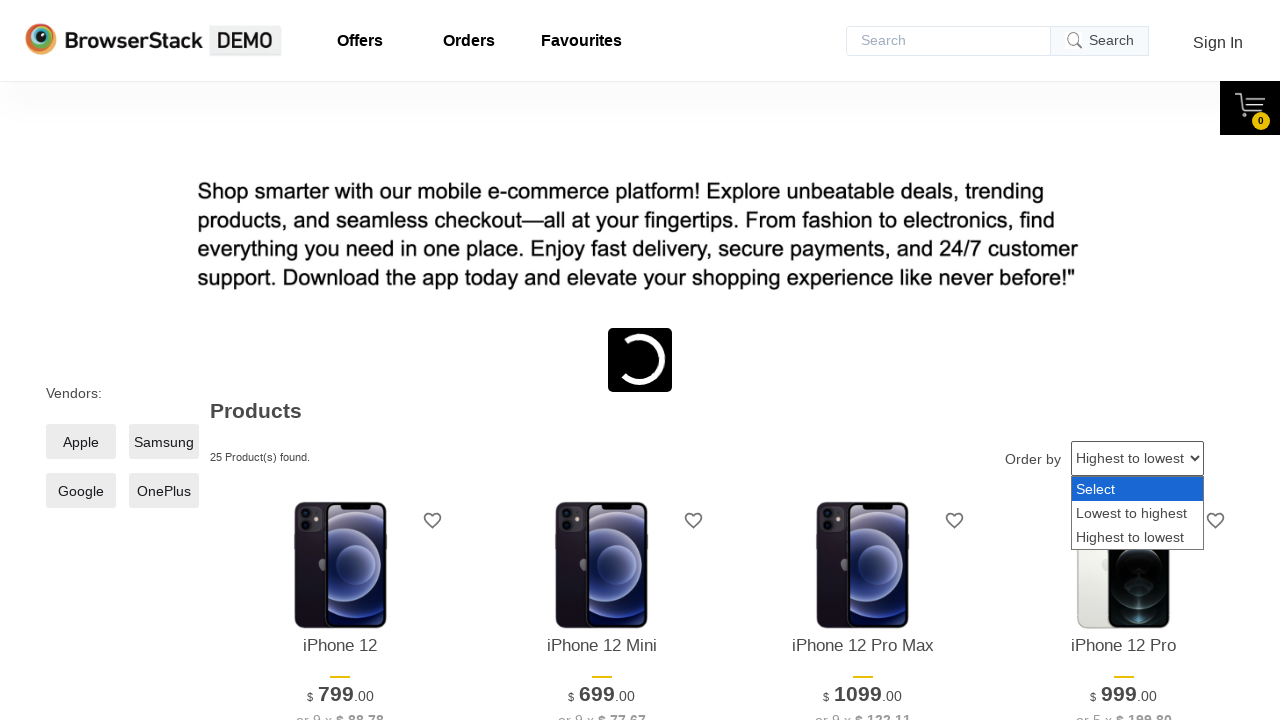

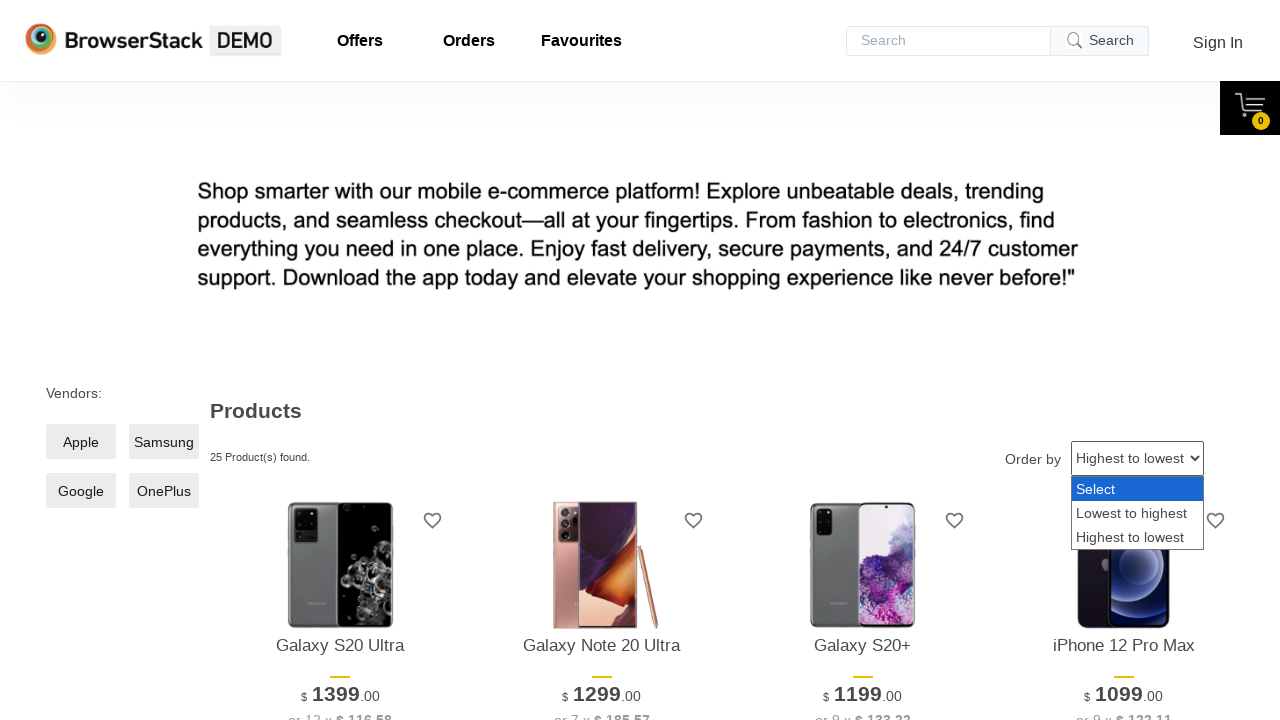